Navigates to the calculator.net calorie calculator page, then clicks on the BMI link and subsequently clicks on a link containing "Conception" text to navigate to the conception calculator.

Starting URL: https://www.calculator.net/calorie-calculator.html

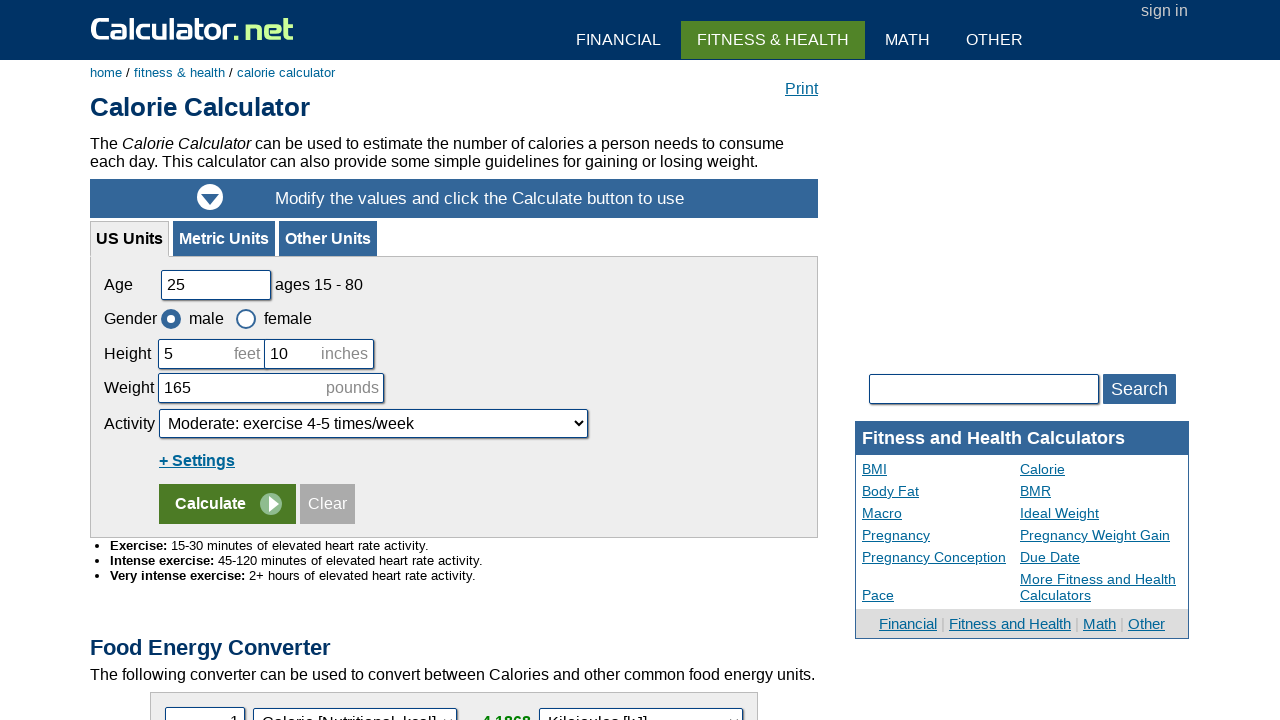

Navigated to calculator.net calorie calculator page
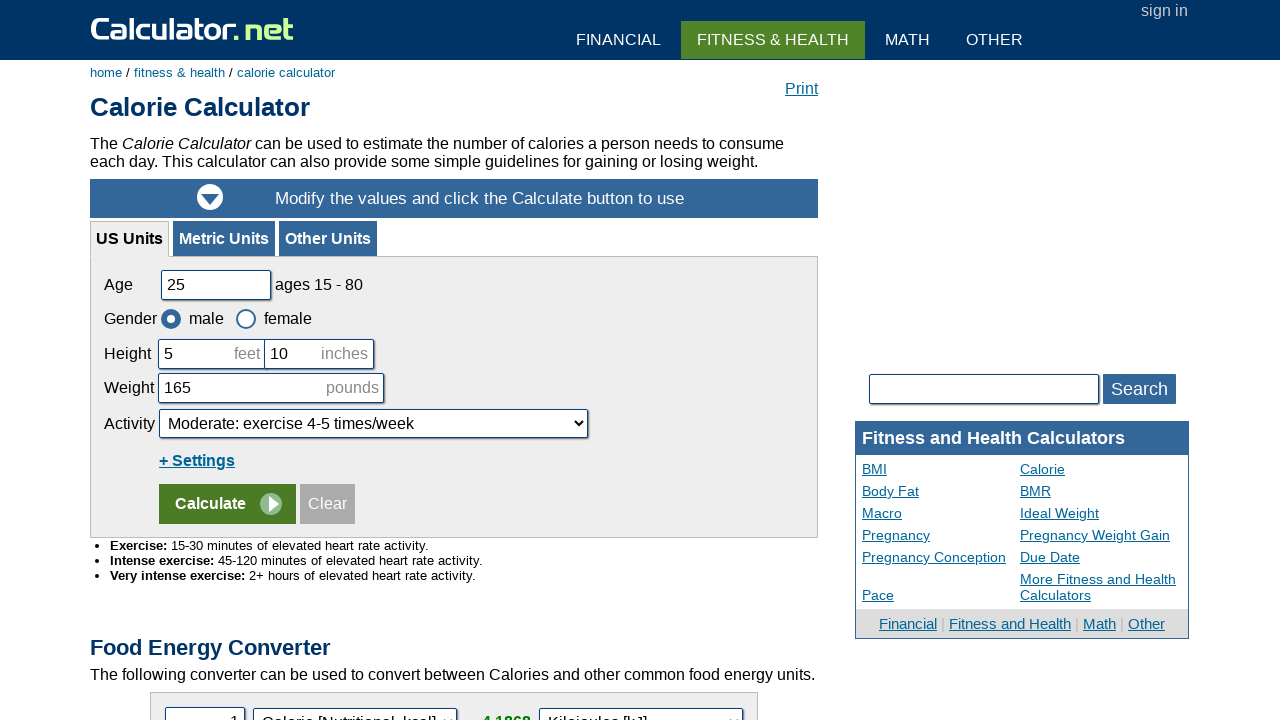

Clicked on BMI link at (941, 469) on a:text-is('BMI')
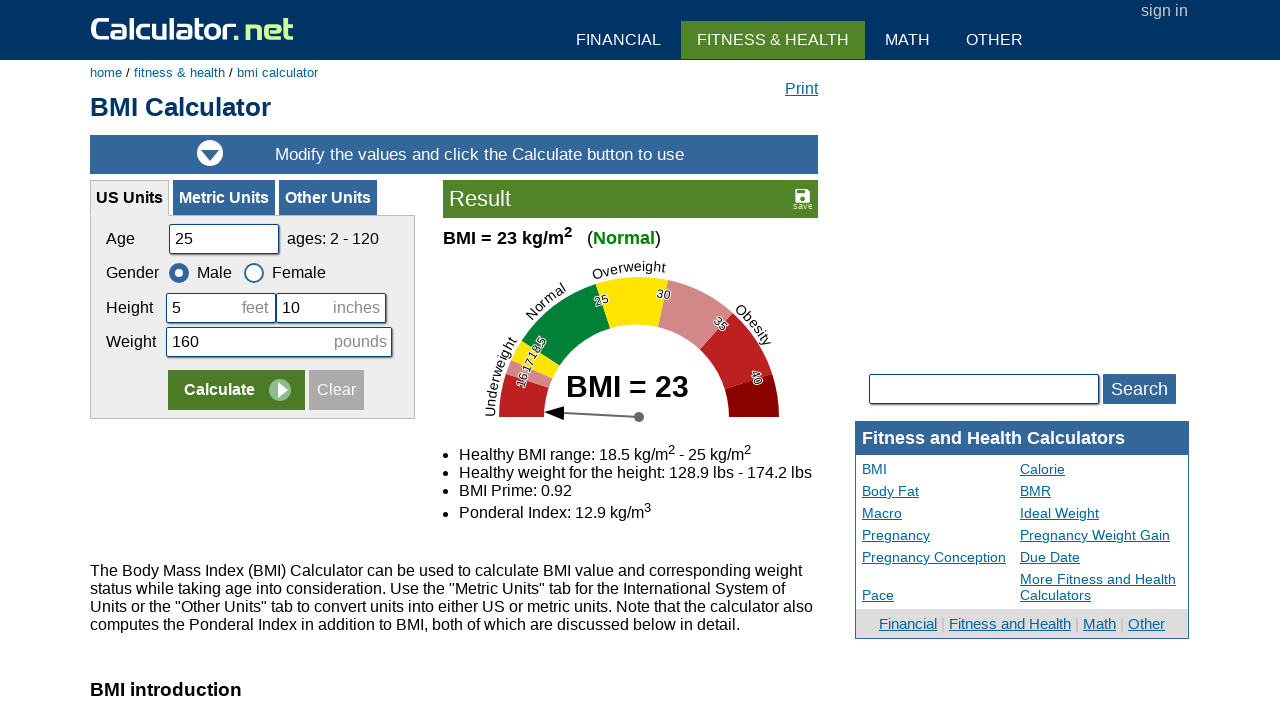

Clicked on link containing 'Conception' text to navigate to conception calculator at (941, 557) on a:text('Conception')
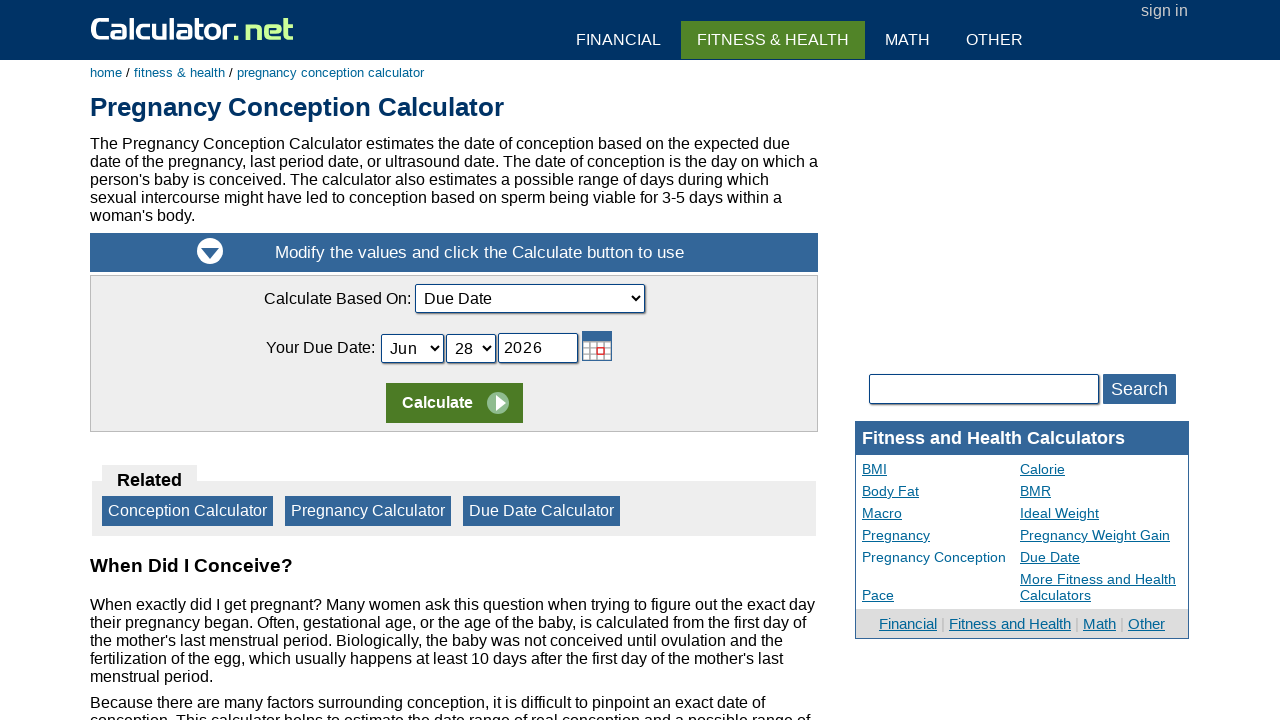

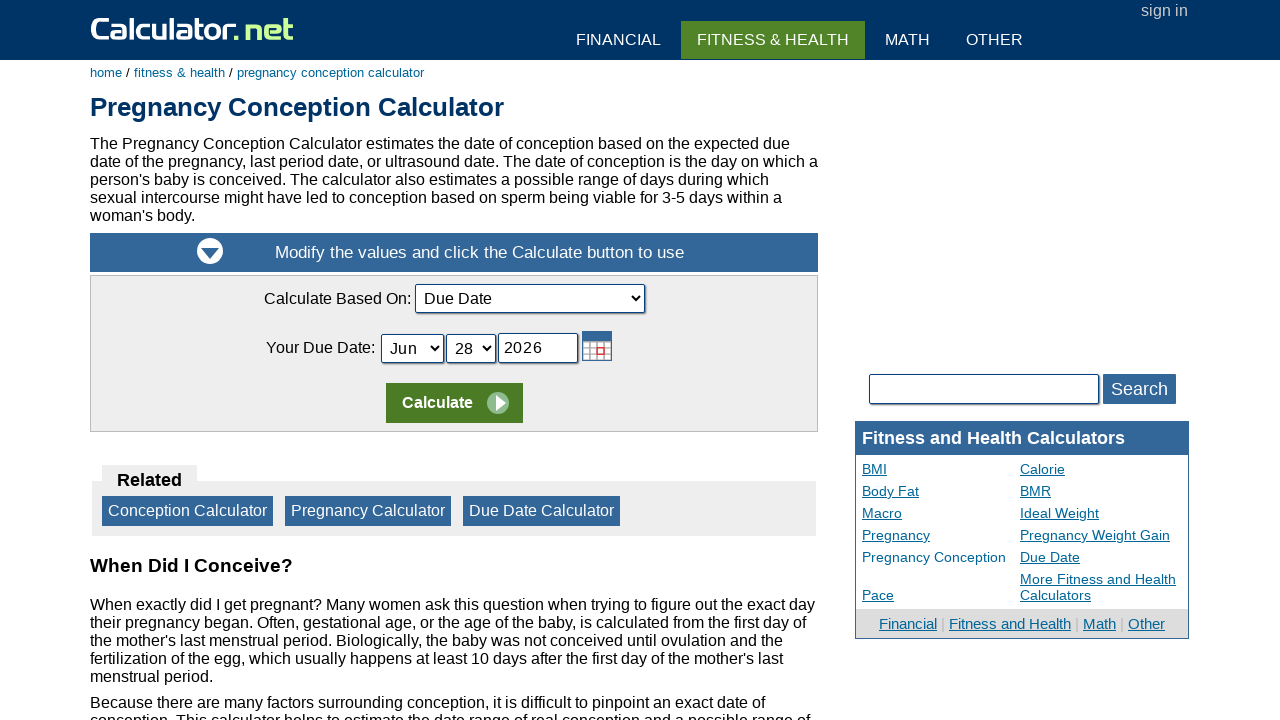